Navigates to TechPro Education website and attempts to search for "QA" in a search input field

Starting URL: https://www.techproeducation.com

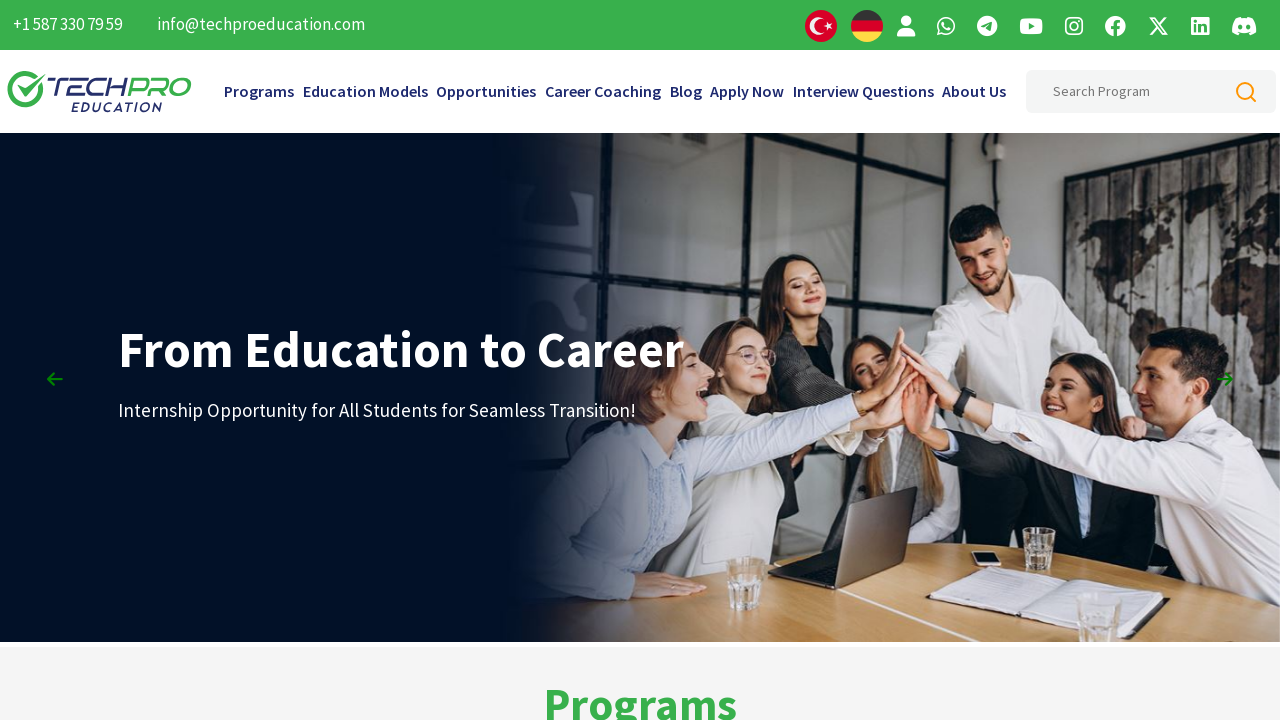

Filled search input field with 'QA' on input[type='text']
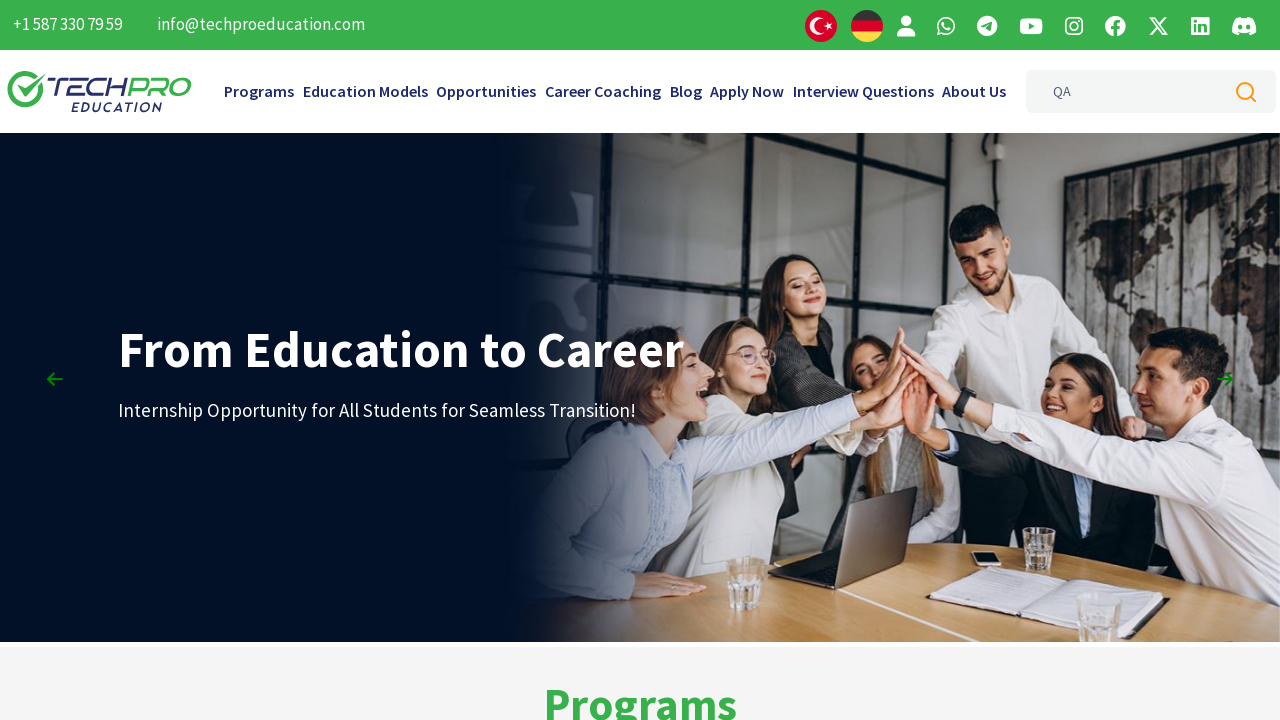

Pressed Enter to submit search for 'QA' on input[type='text']
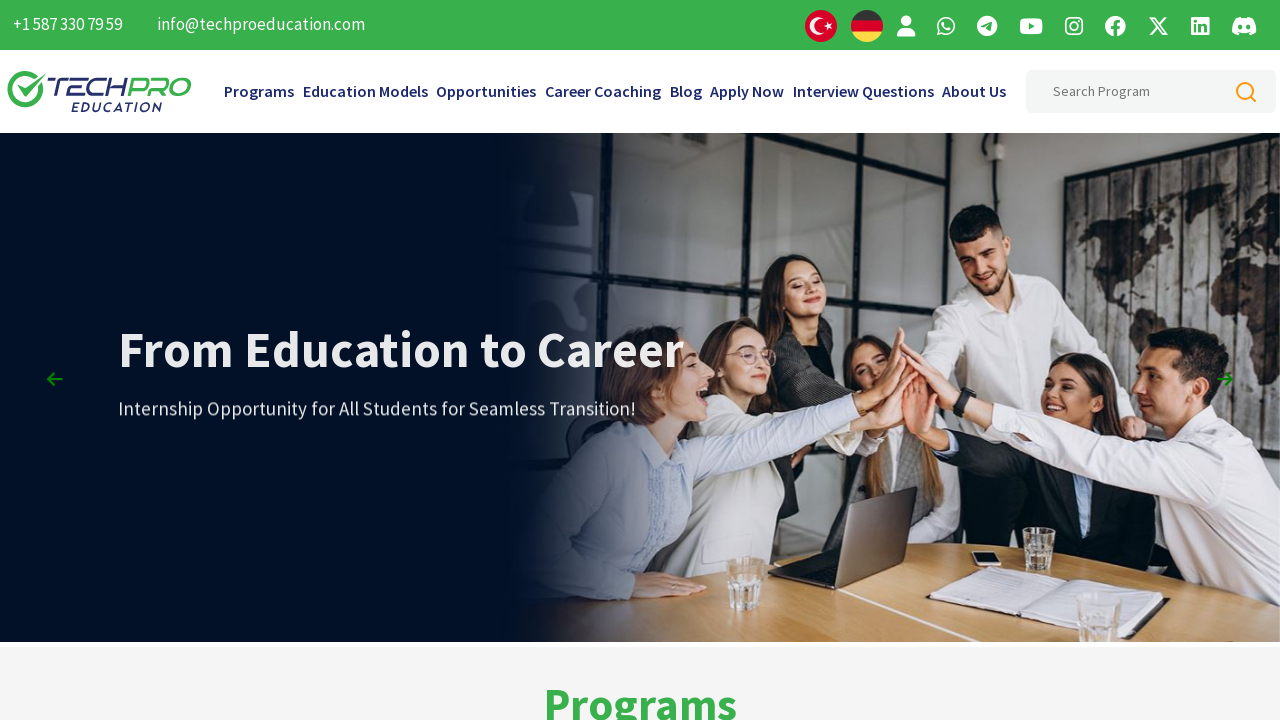

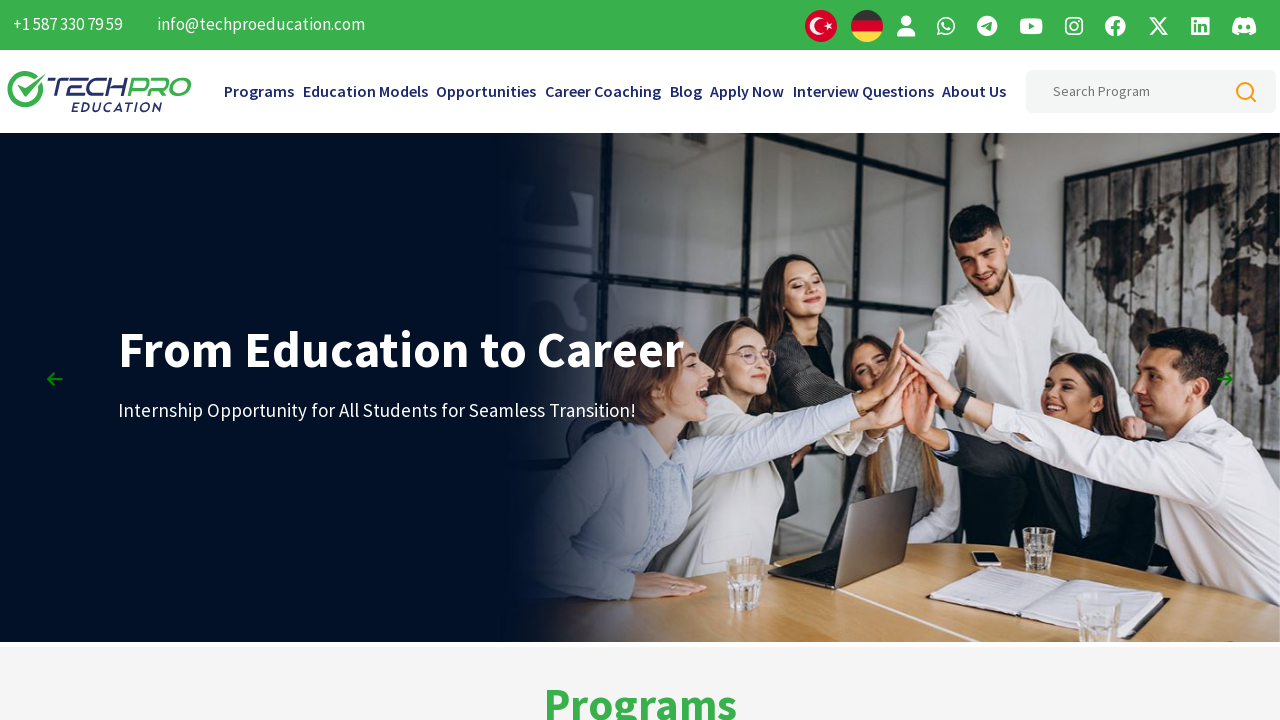